Tests basic form controls by filling text fields and selecting all checkboxes on a practice form page

Starting URL: https://www.hyrtutorials.com/p/basic-controls.html

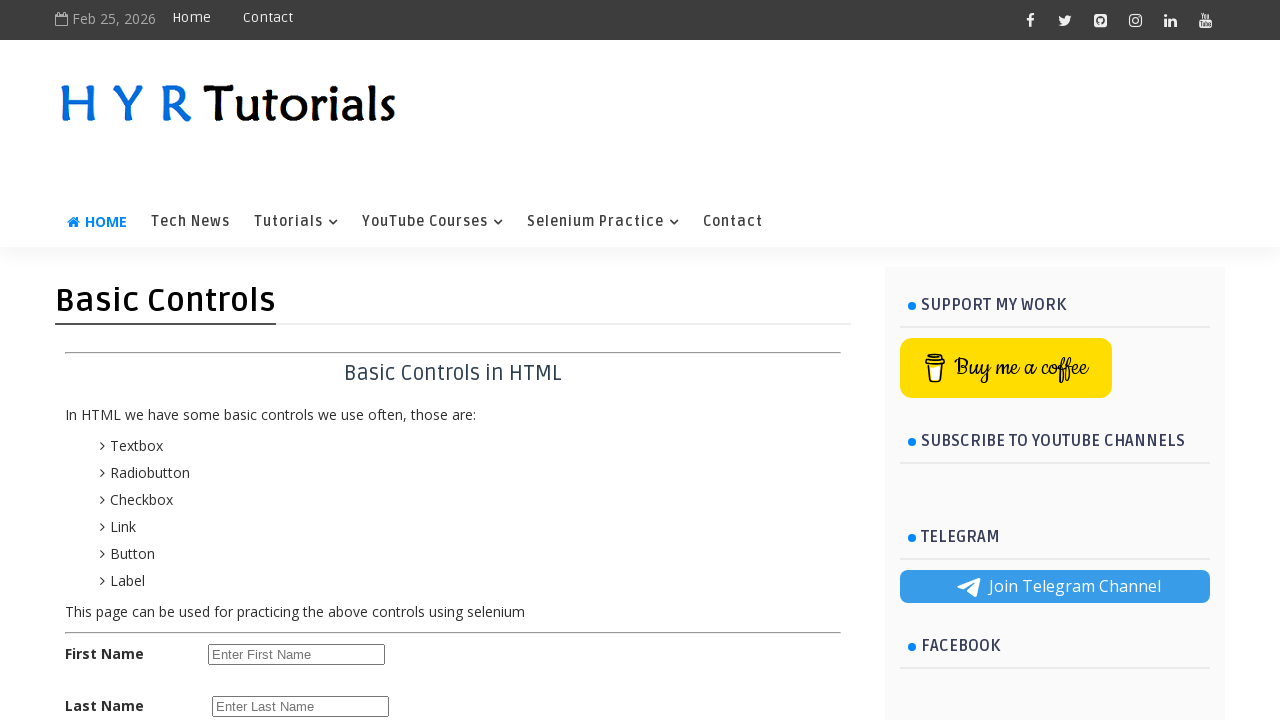

Filled first name field with 'BalaVignesh' using ID locator on #firstName
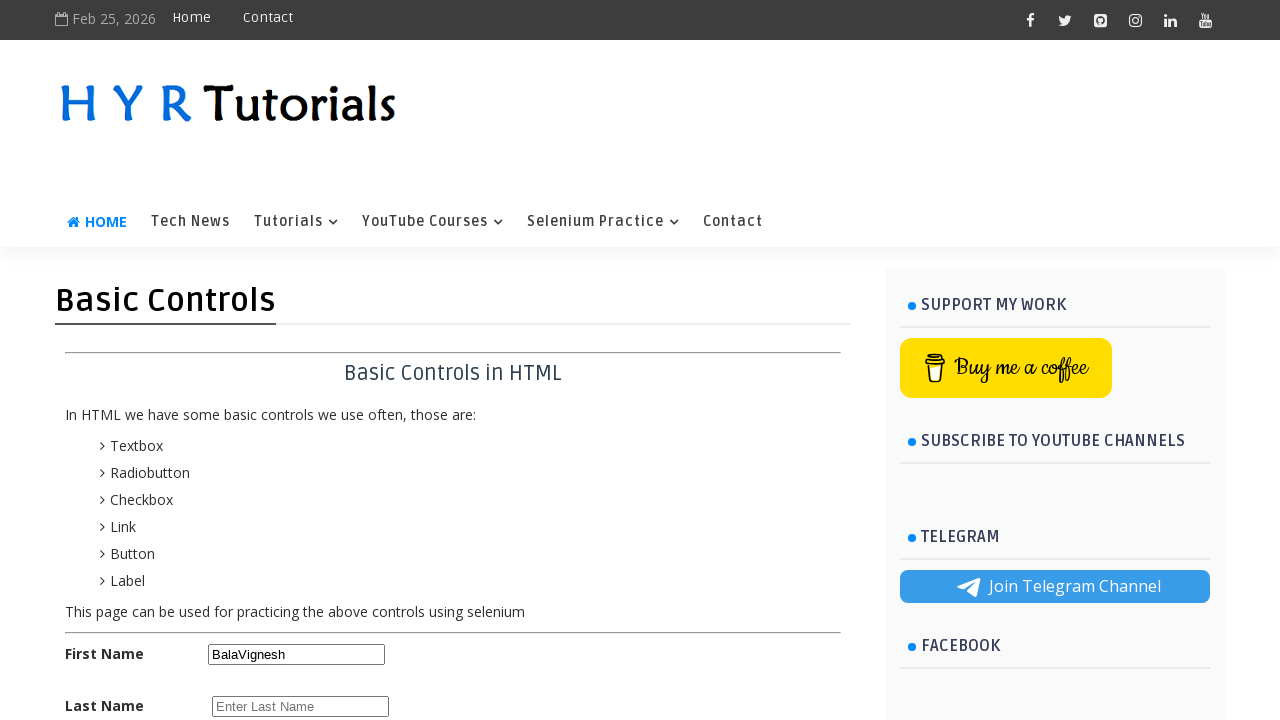

Cleared the first name field on #firstName
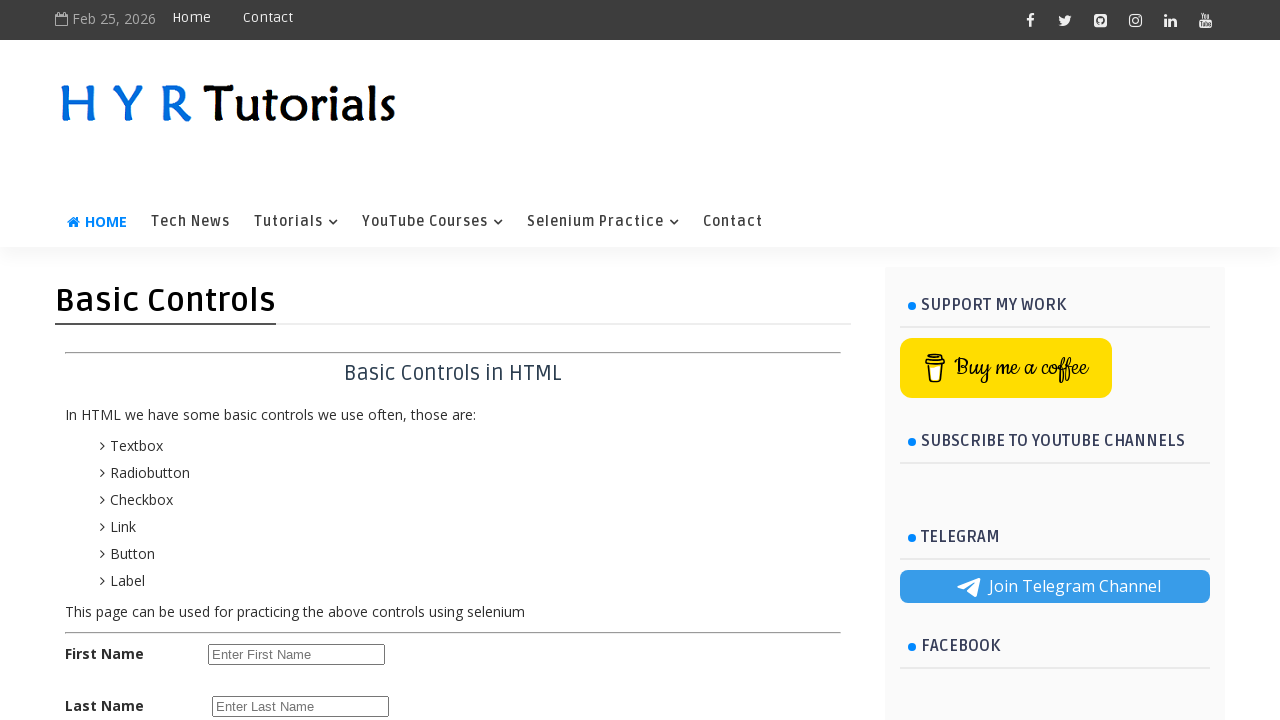

Filled last name field with 'Vignesh' using name attribute on [name='lName']
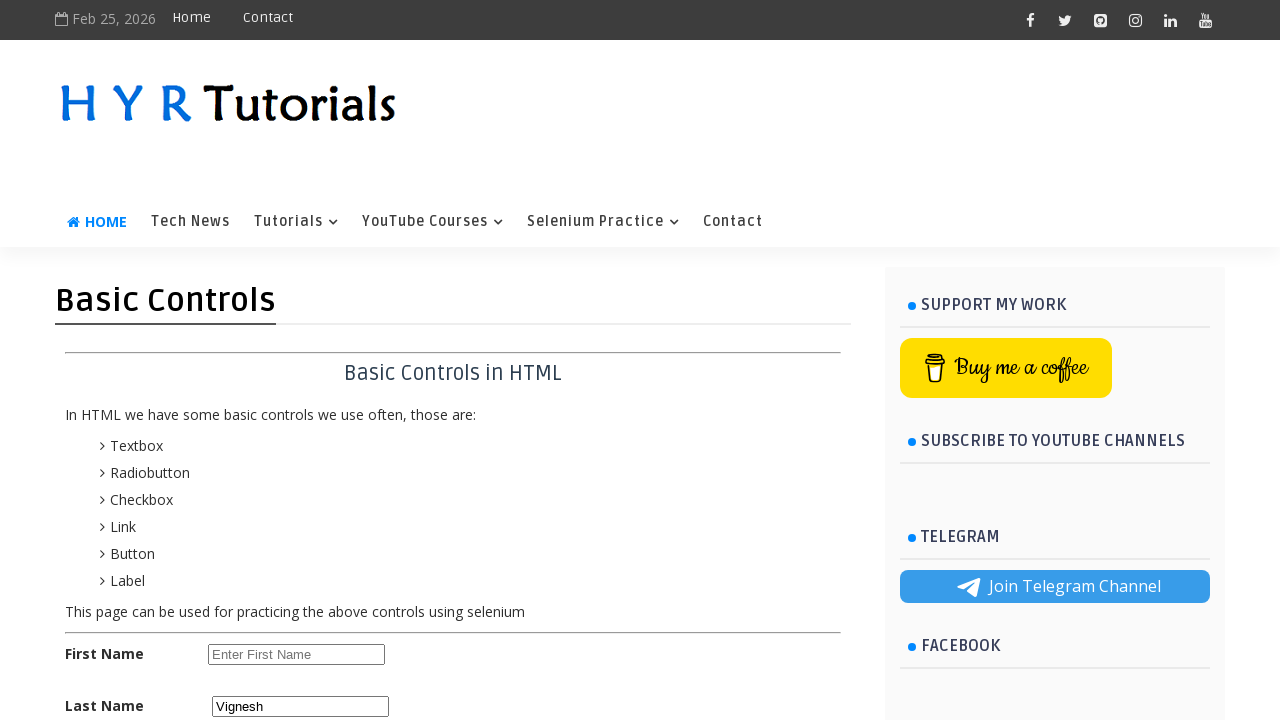

Filled text field with 'Balavignesh' using class name on .bcTextBox
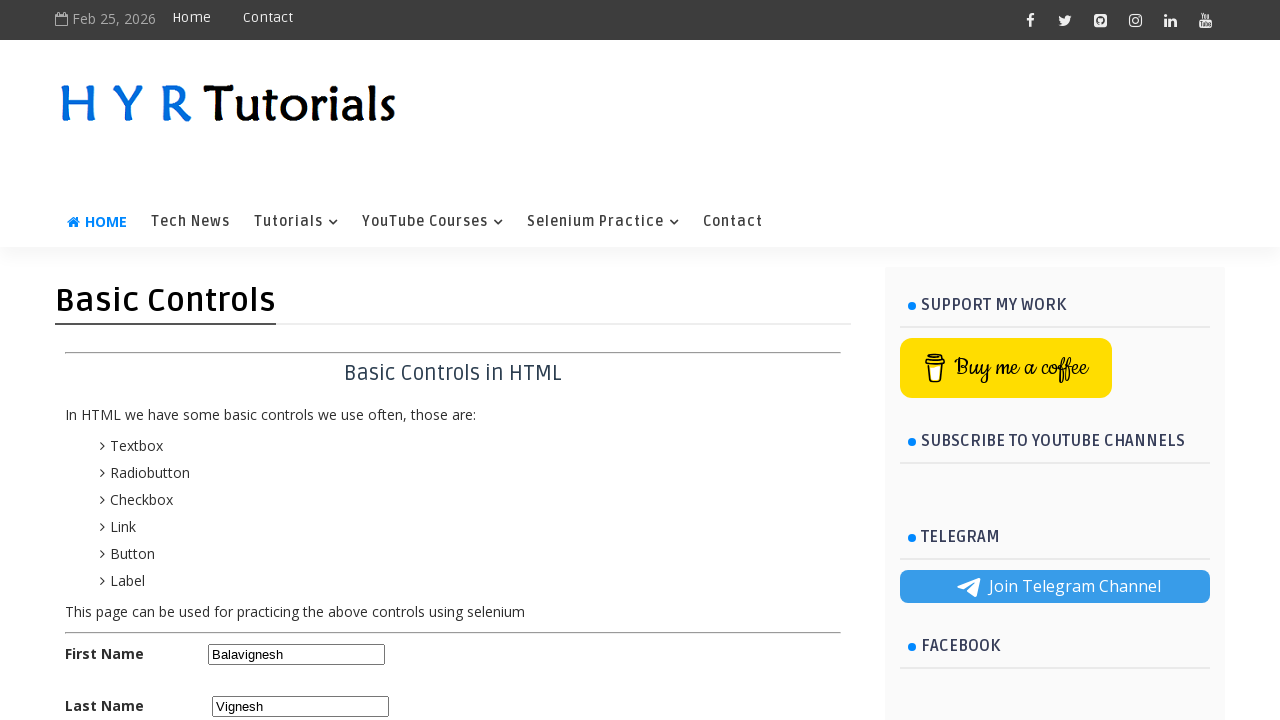

Selected checkbox 1 of 6 at (216, 478) on input[type='checkbox'] >> nth=0
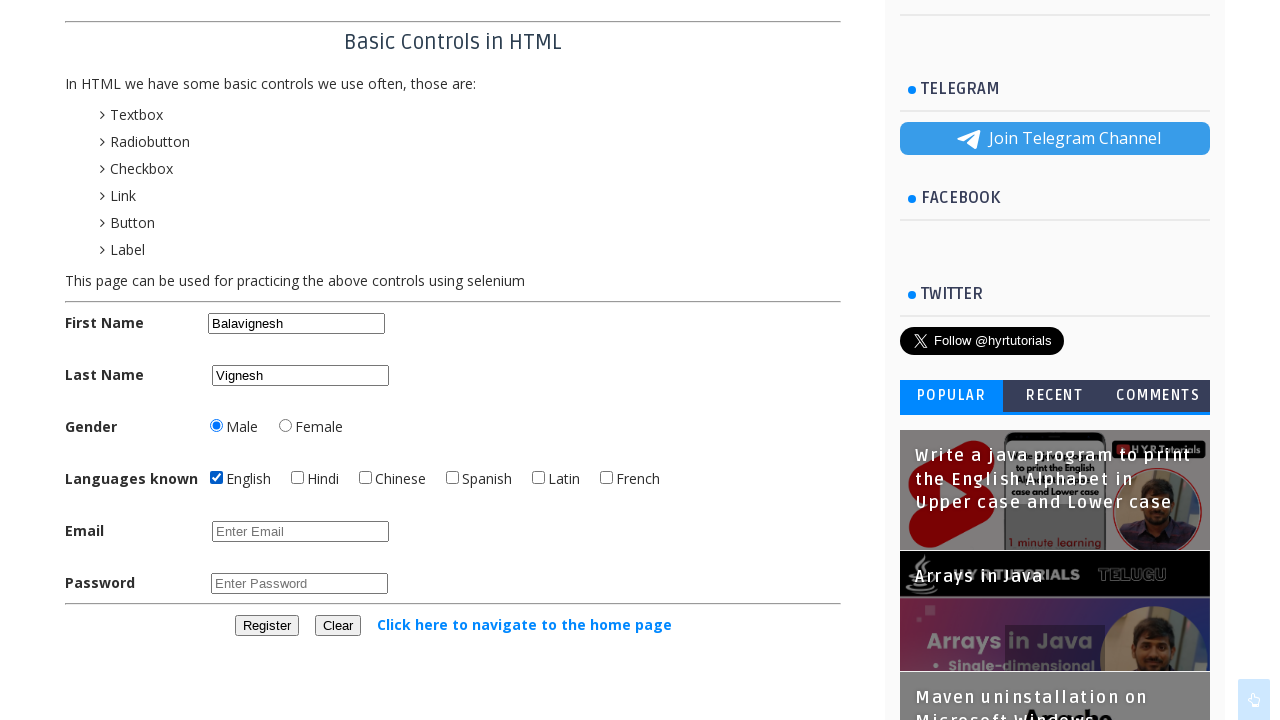

Selected checkbox 2 of 6 at (298, 478) on input[type='checkbox'] >> nth=1
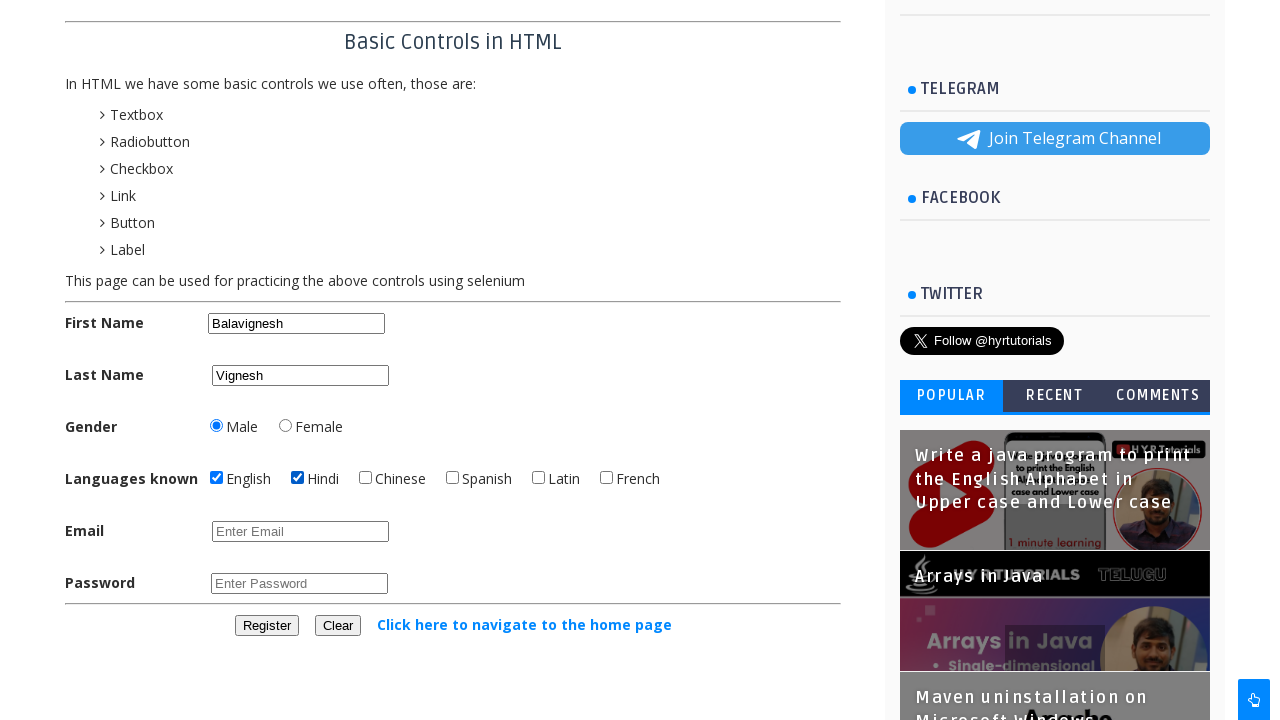

Selected checkbox 3 of 6 at (366, 478) on input[type='checkbox'] >> nth=2
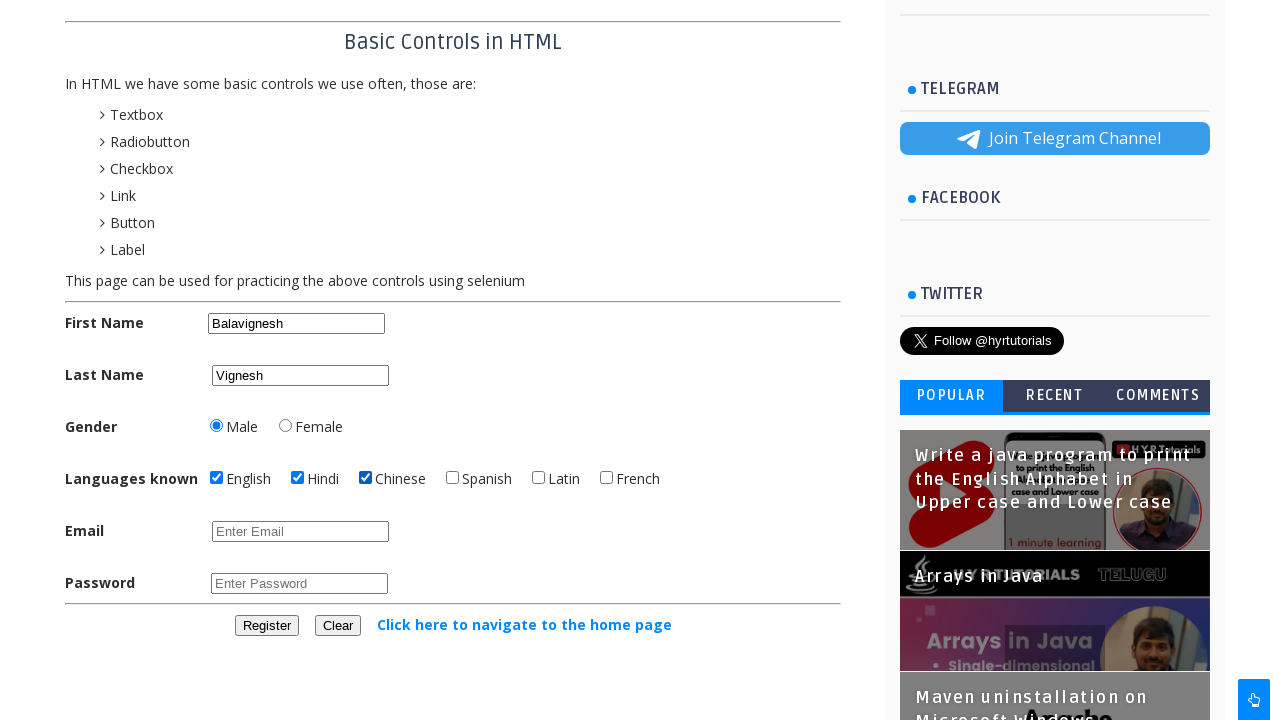

Selected checkbox 4 of 6 at (452, 478) on input[type='checkbox'] >> nth=3
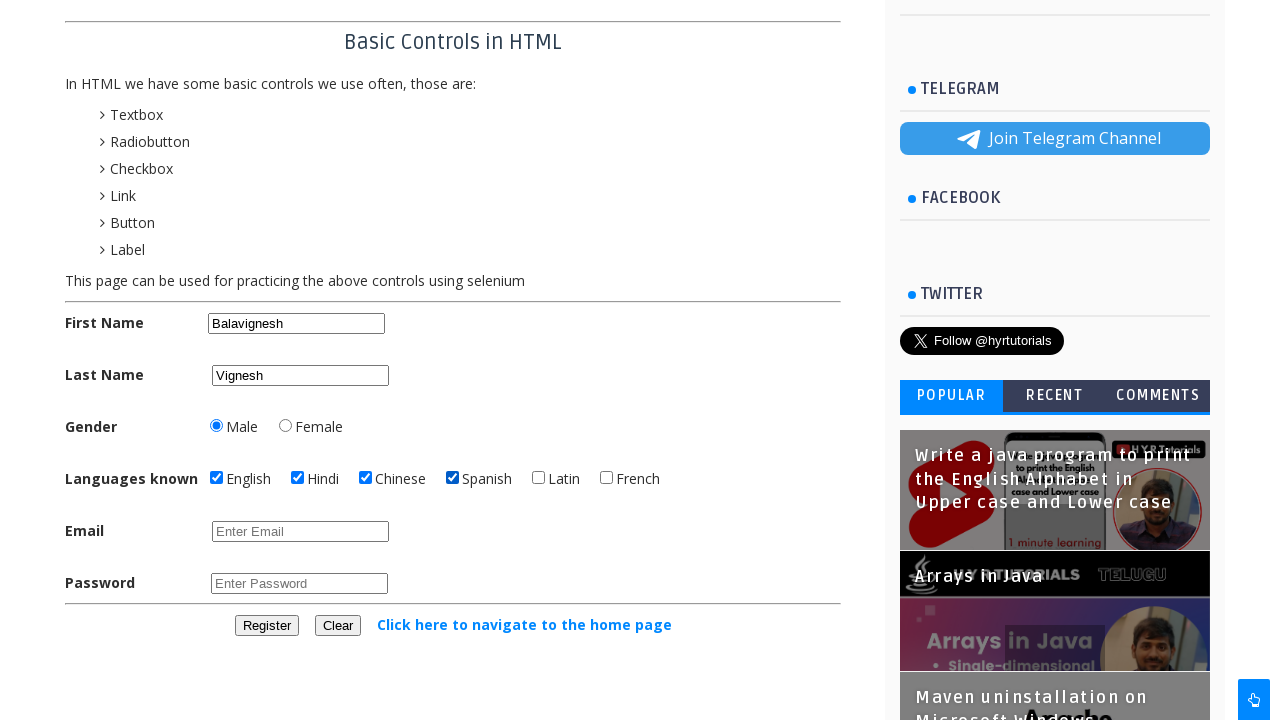

Selected checkbox 5 of 6 at (538, 478) on input[type='checkbox'] >> nth=4
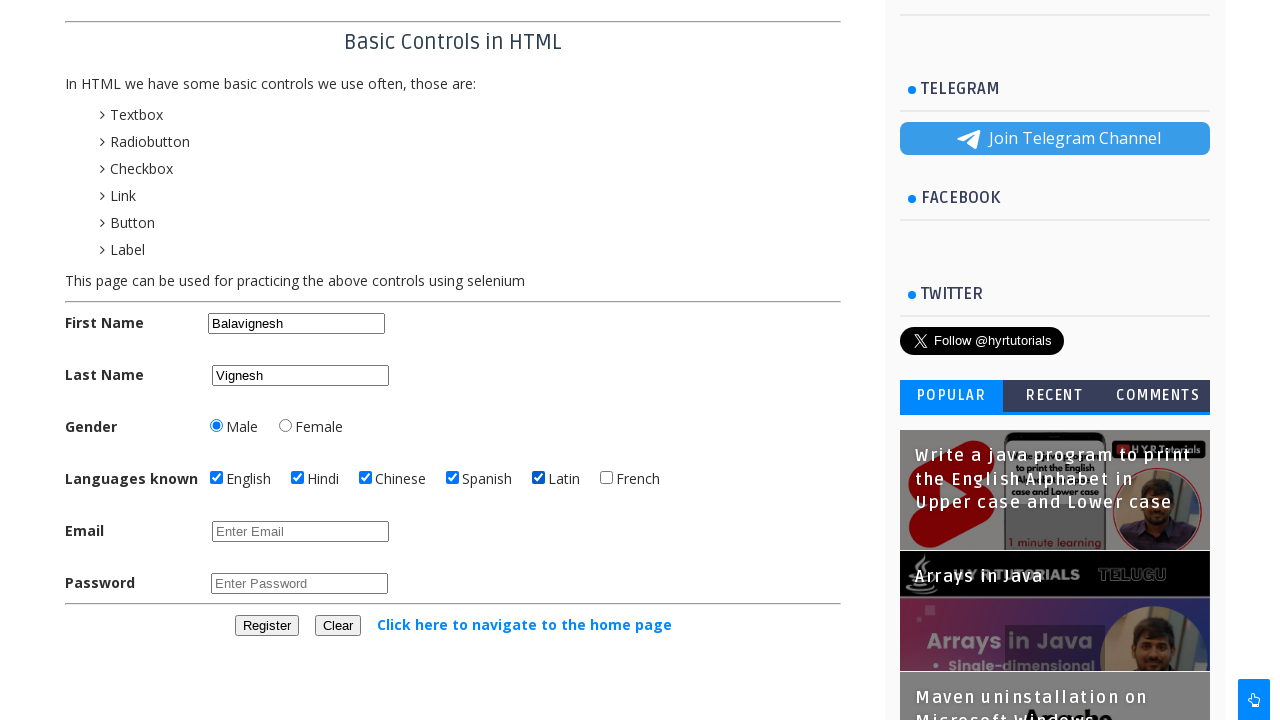

Selected checkbox 6 of 6 at (606, 478) on input[type='checkbox'] >> nth=5
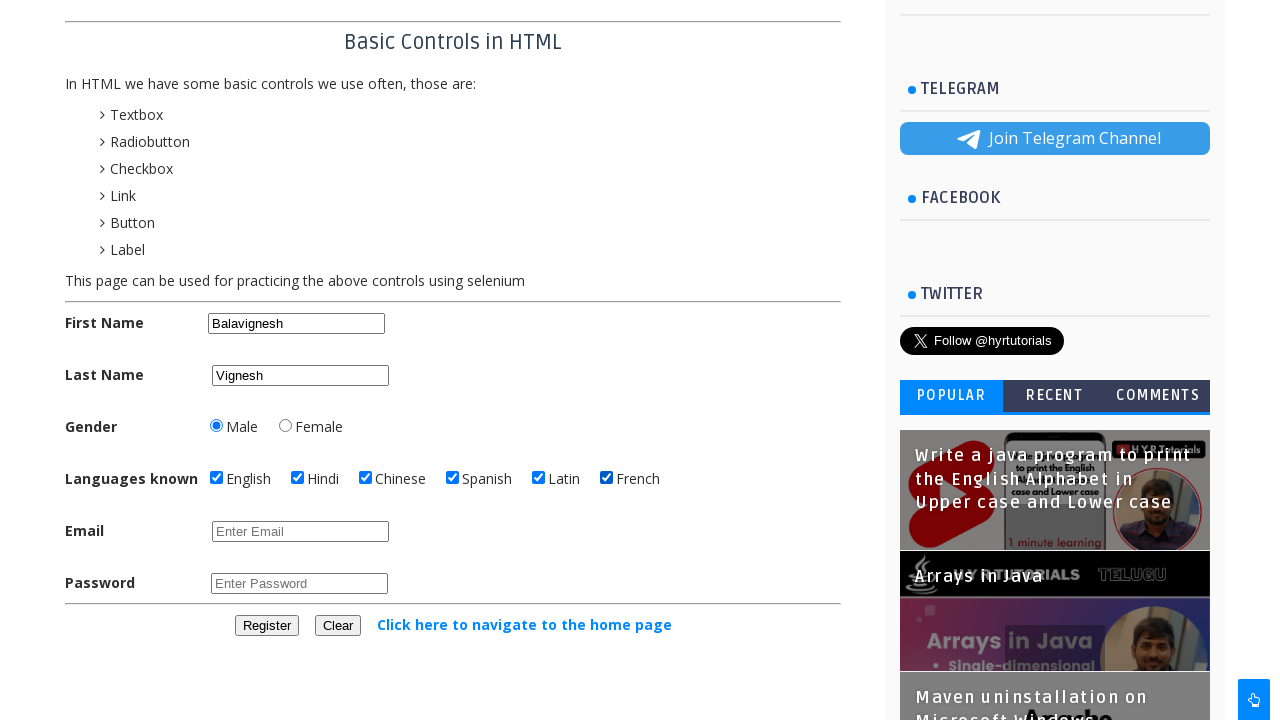

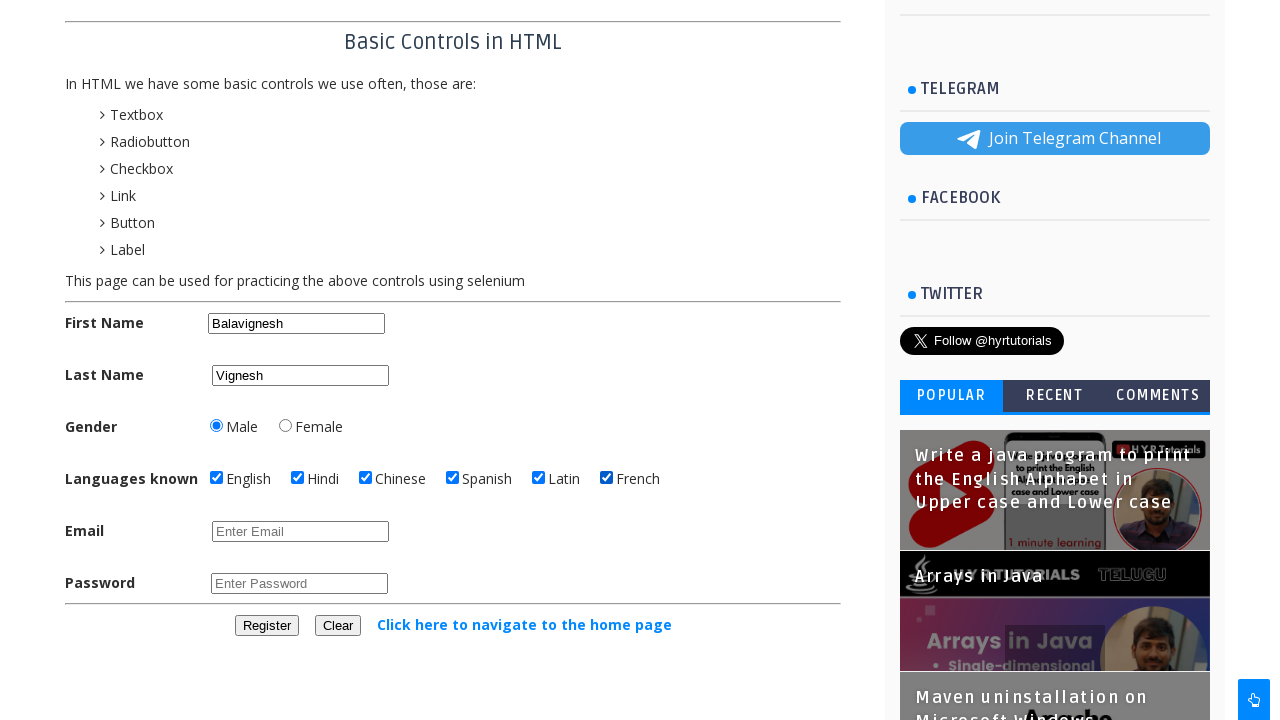